Tests keyboard-based dropdown selection on a bus booking website by typing a location, navigating with arrow keys, and selecting with Enter

Starting URL: https://www.apsrtconline.in/oprs-web/

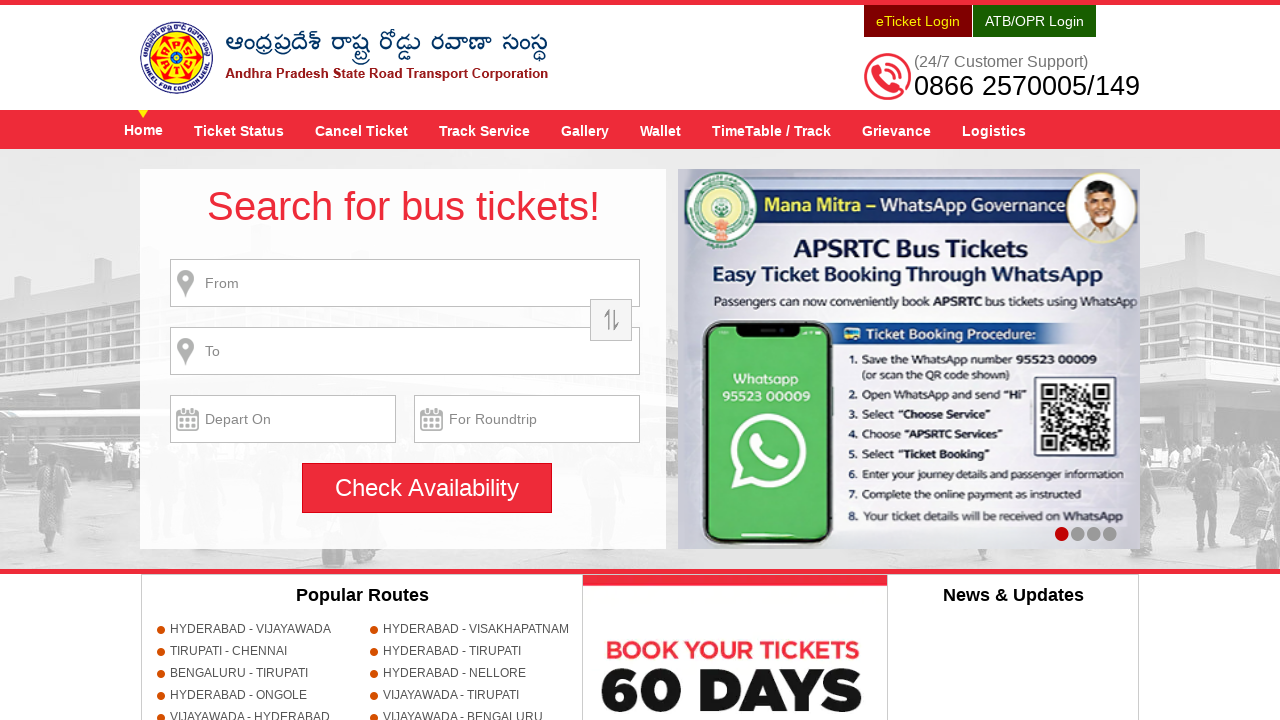

Typed 'Hyderabad' in the from location field on #fromPlaceName
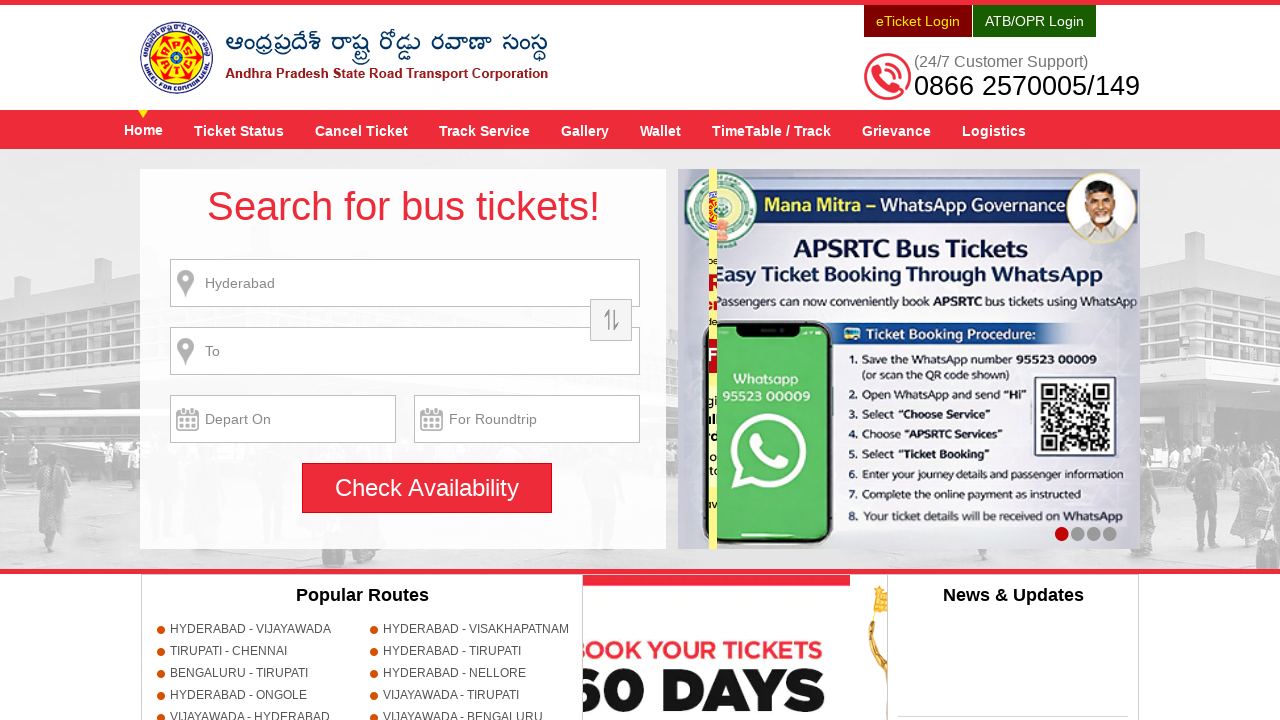

Waited 2 seconds for dropdown to appear
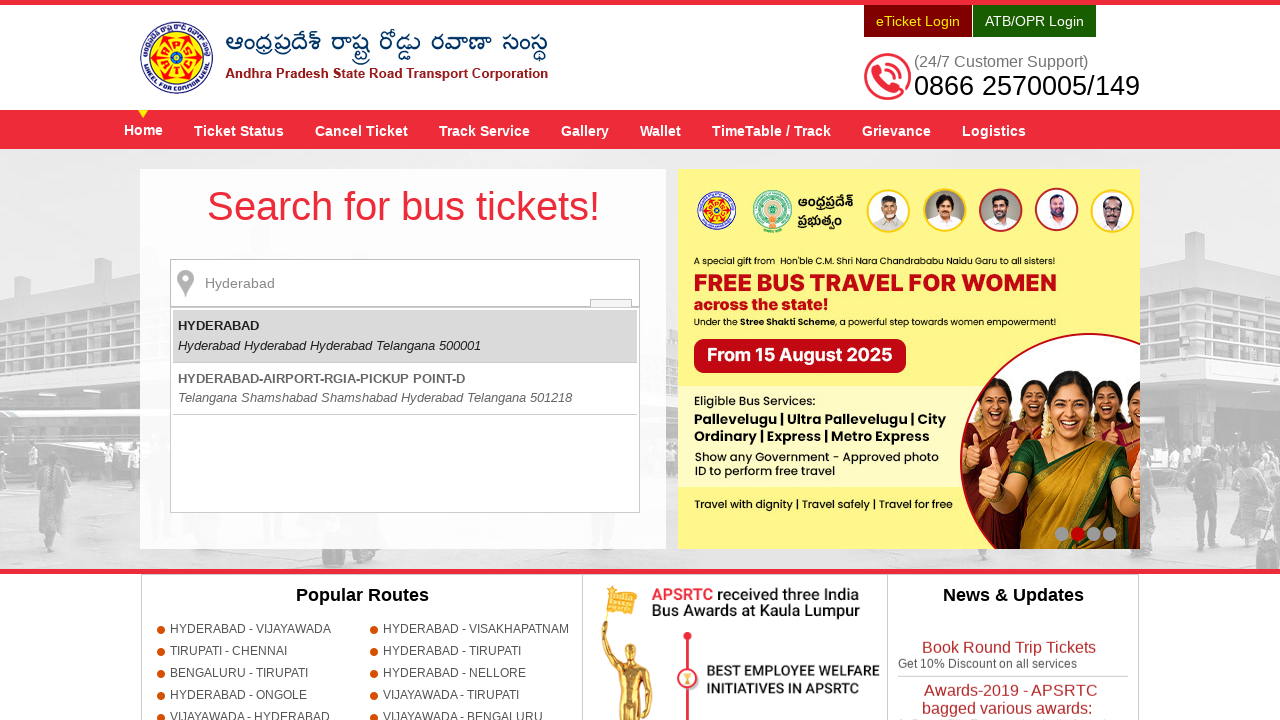

Pressed ArrowDown to navigate dropdown selection
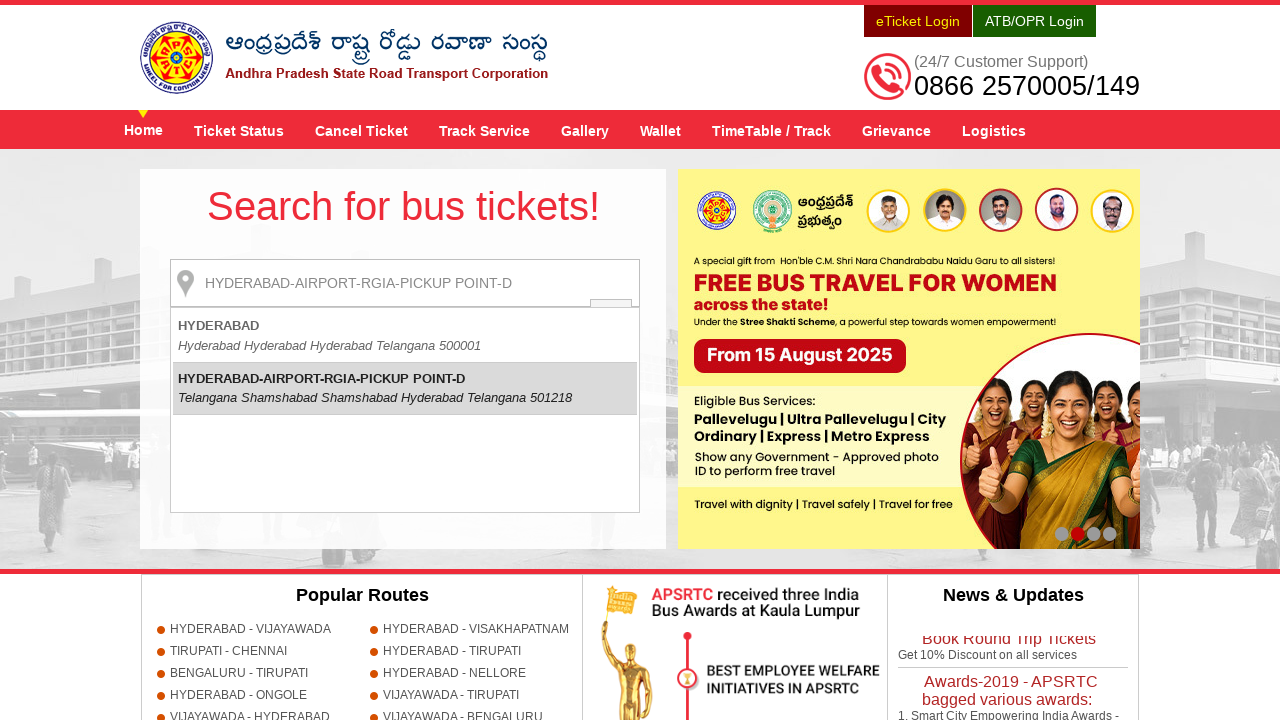

Waited 2 seconds for dropdown navigation to complete
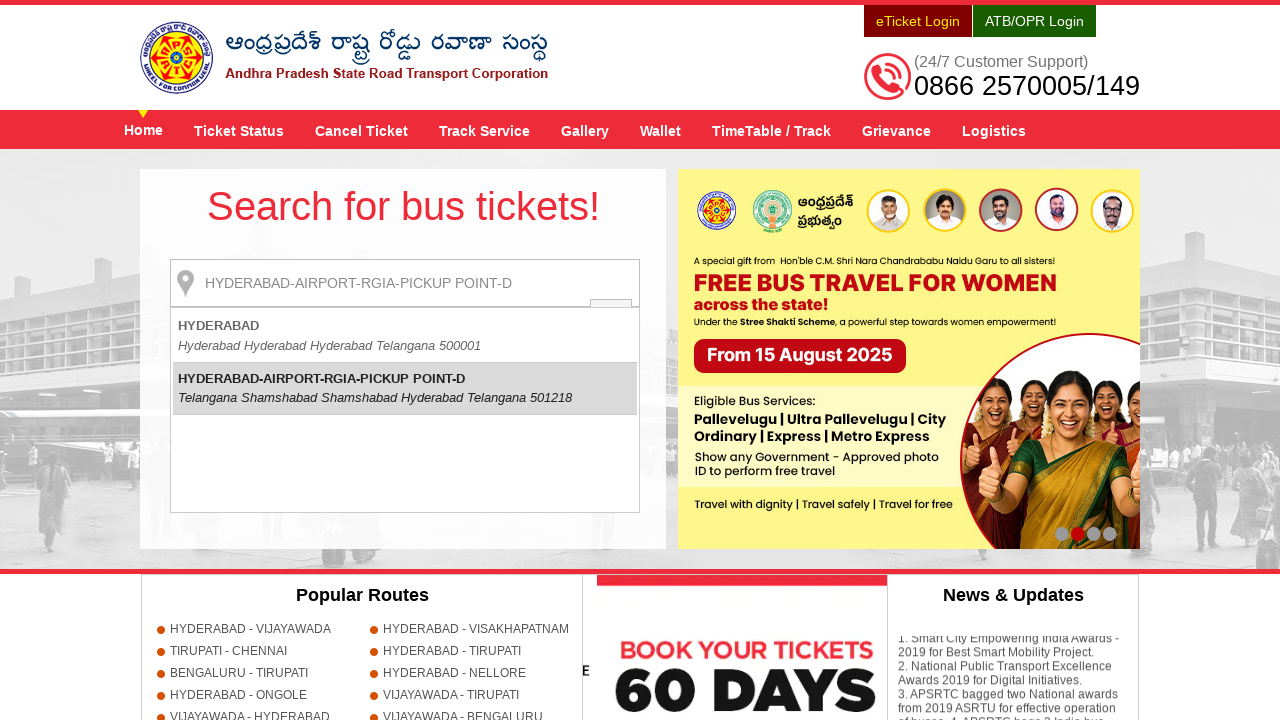

Pressed Enter to select the highlighted location from dropdown
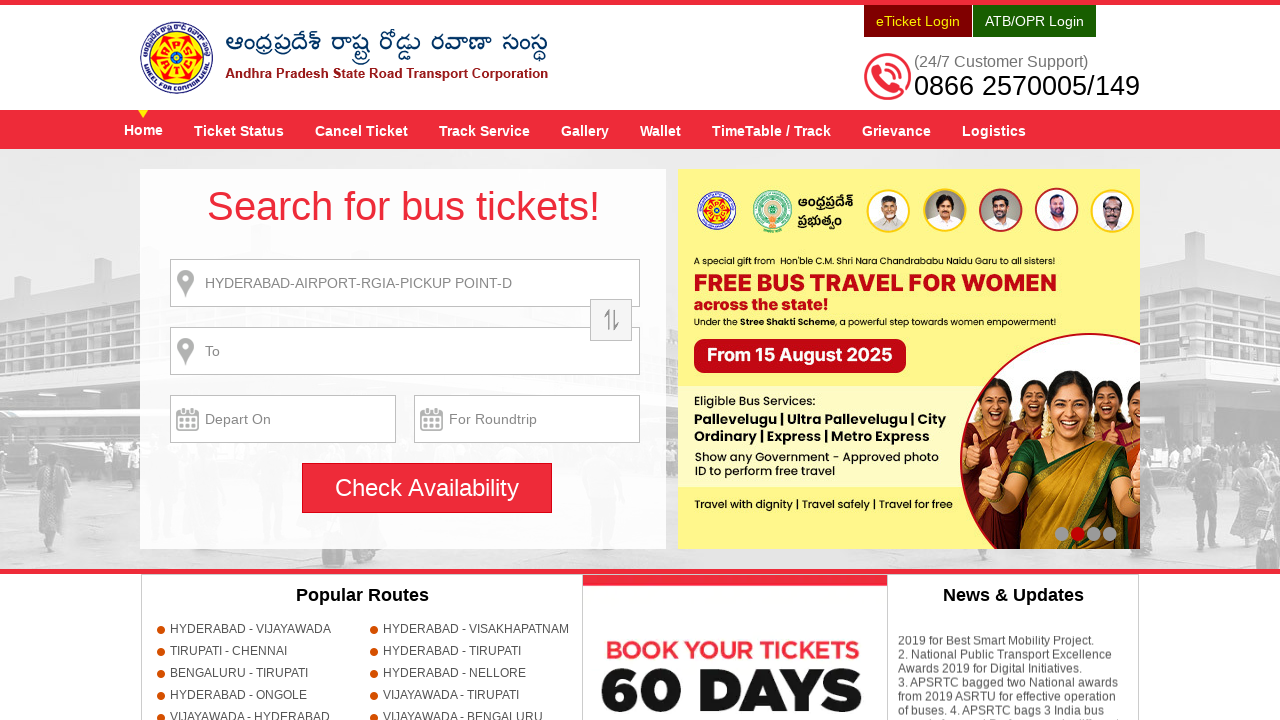

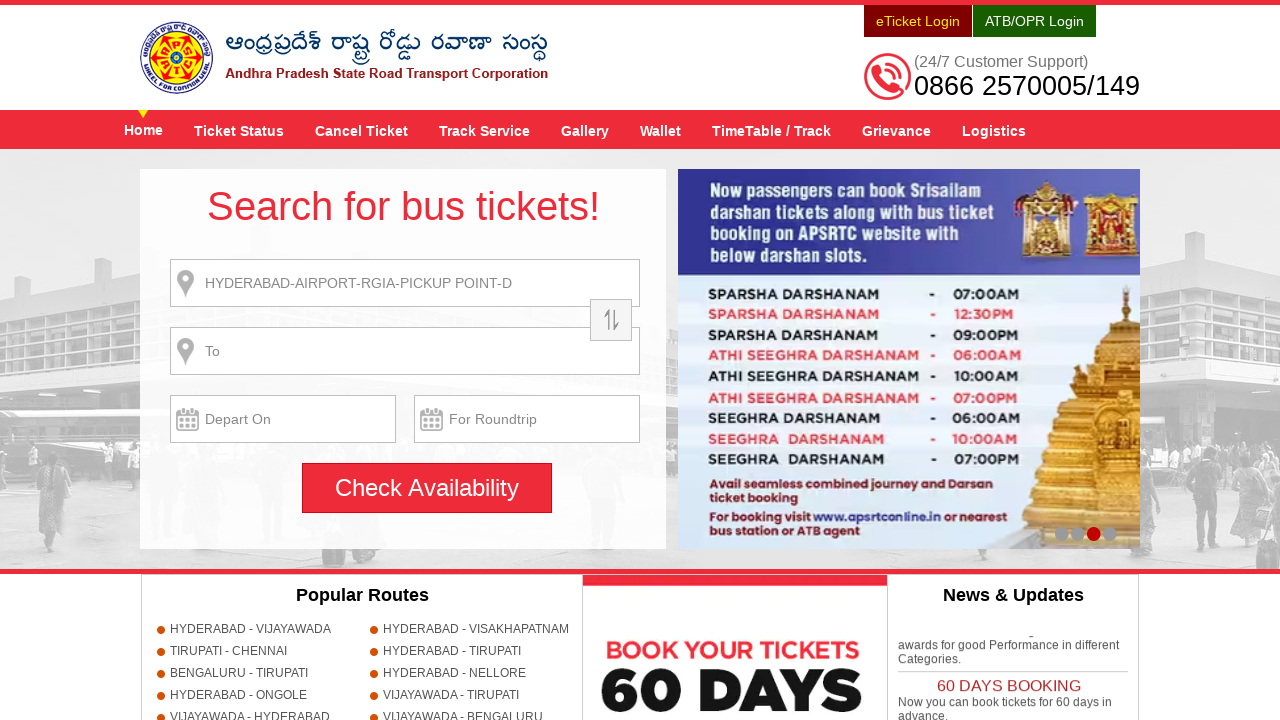